Tests a form submission on DemoQA by filling in name, email, and address fields then clicking submit

Starting URL: https://demoqa.com/text-box

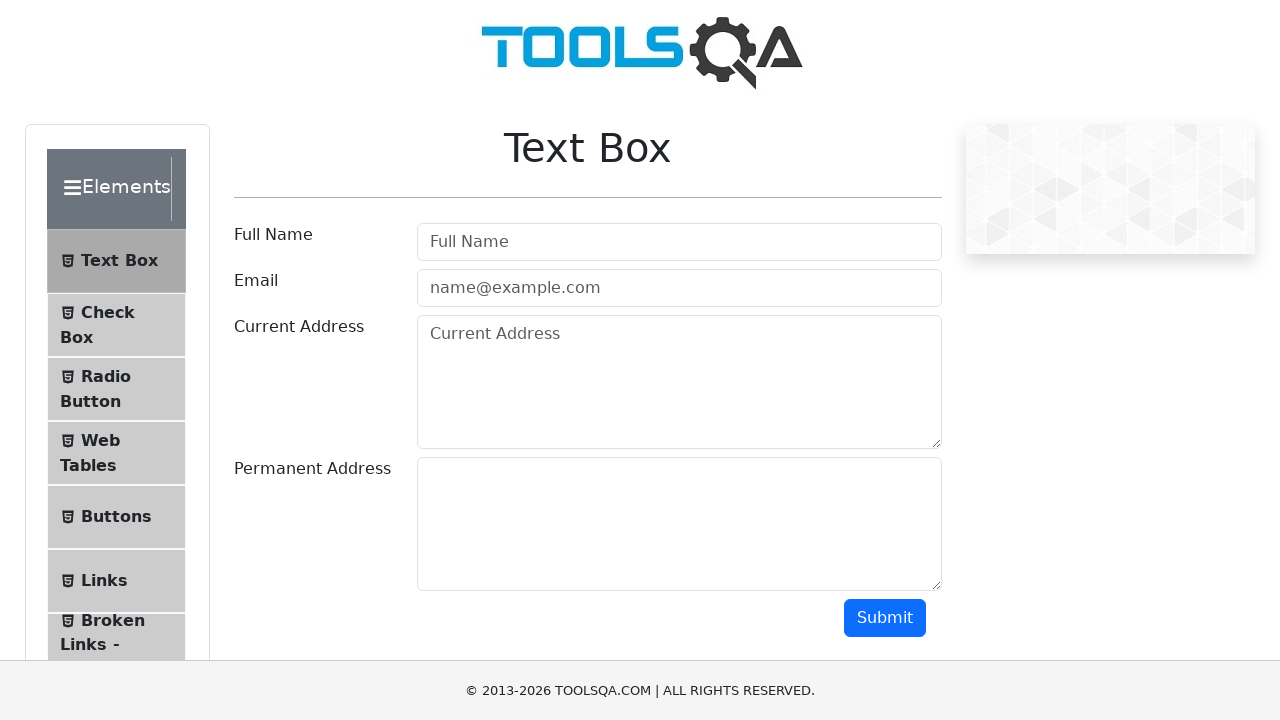

Filled username field with 'Fernando Martinez' on //input[contains(@id,'userName')]
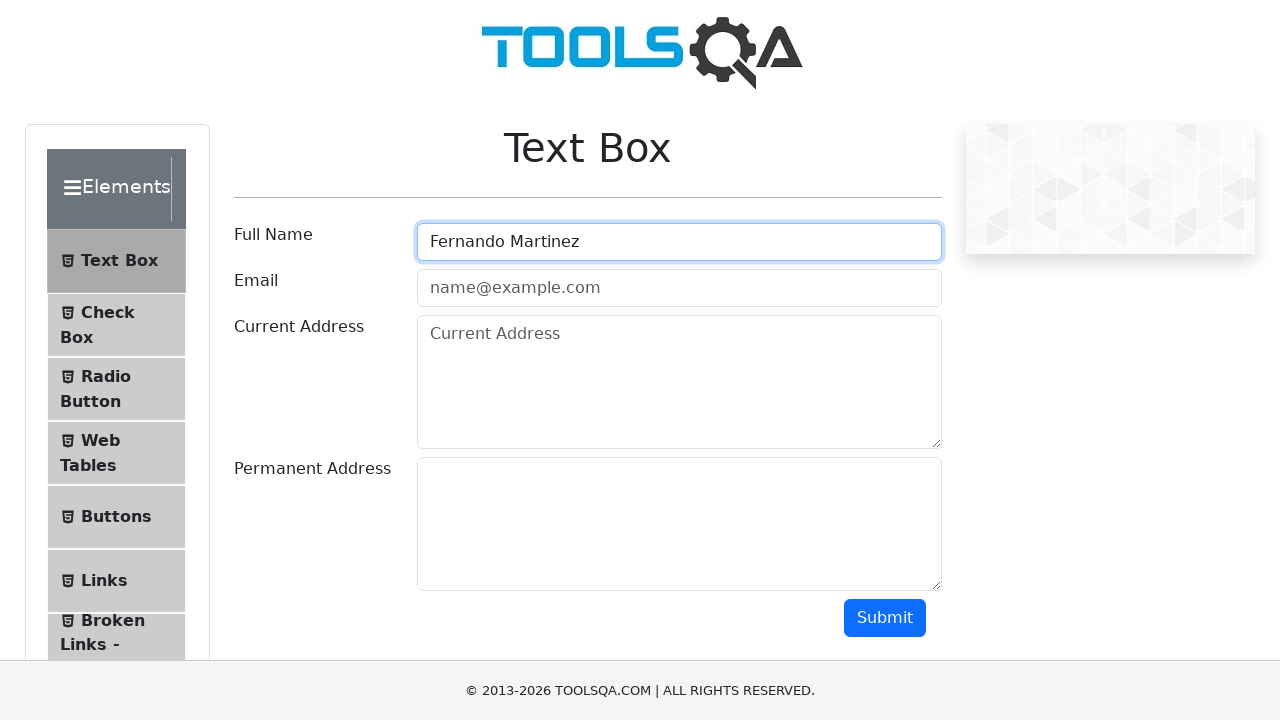

Filled email field with 'test.user@example.com' on //input[contains(@id,'userEmail')]
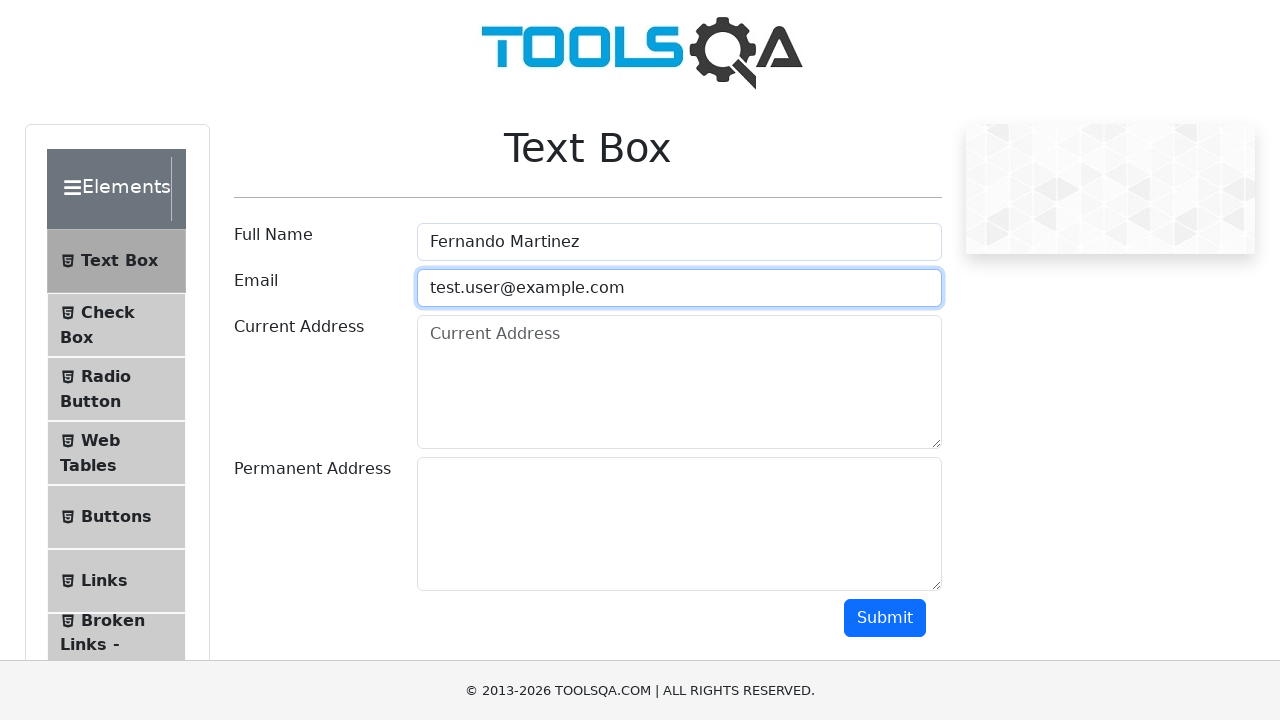

Filled current address field with '123 Main Street, Apt 4B' on //*[@id='currentAddress']
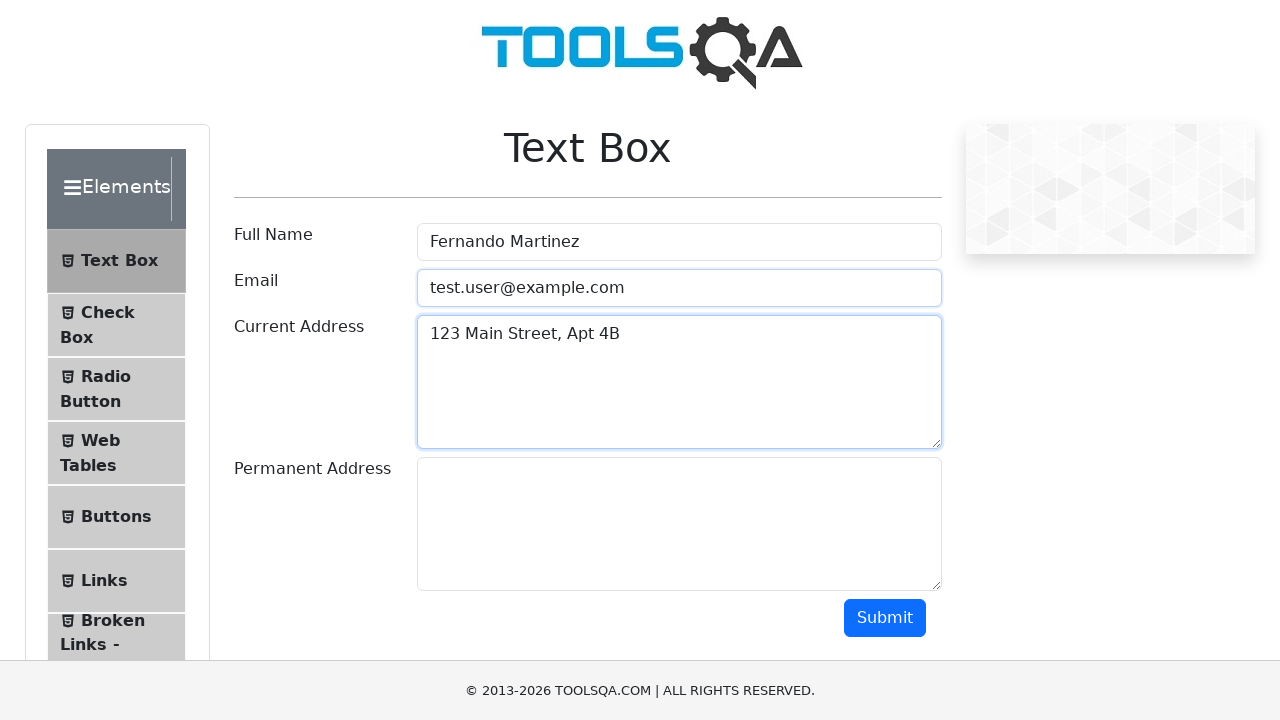

Filled permanent address field with '456 Oak Avenue, Suite 200' on //*[@id='permanentAddress']
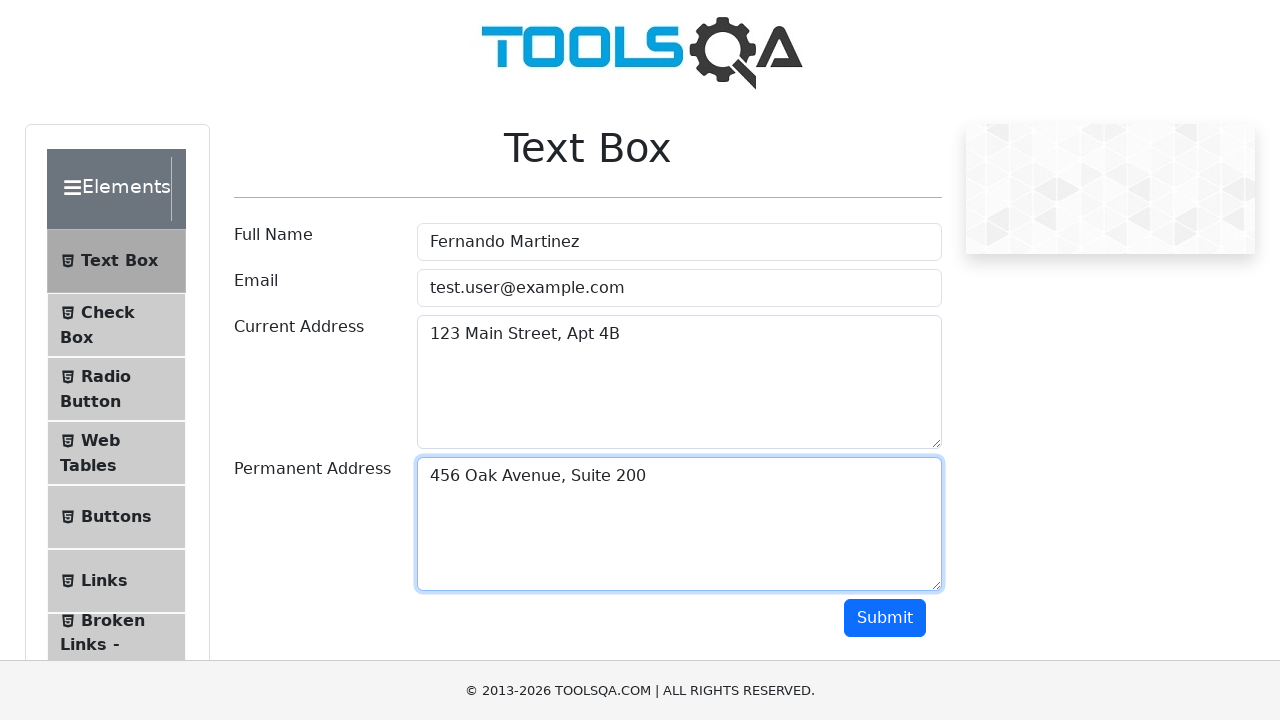

Scrolled down to make submit button visible
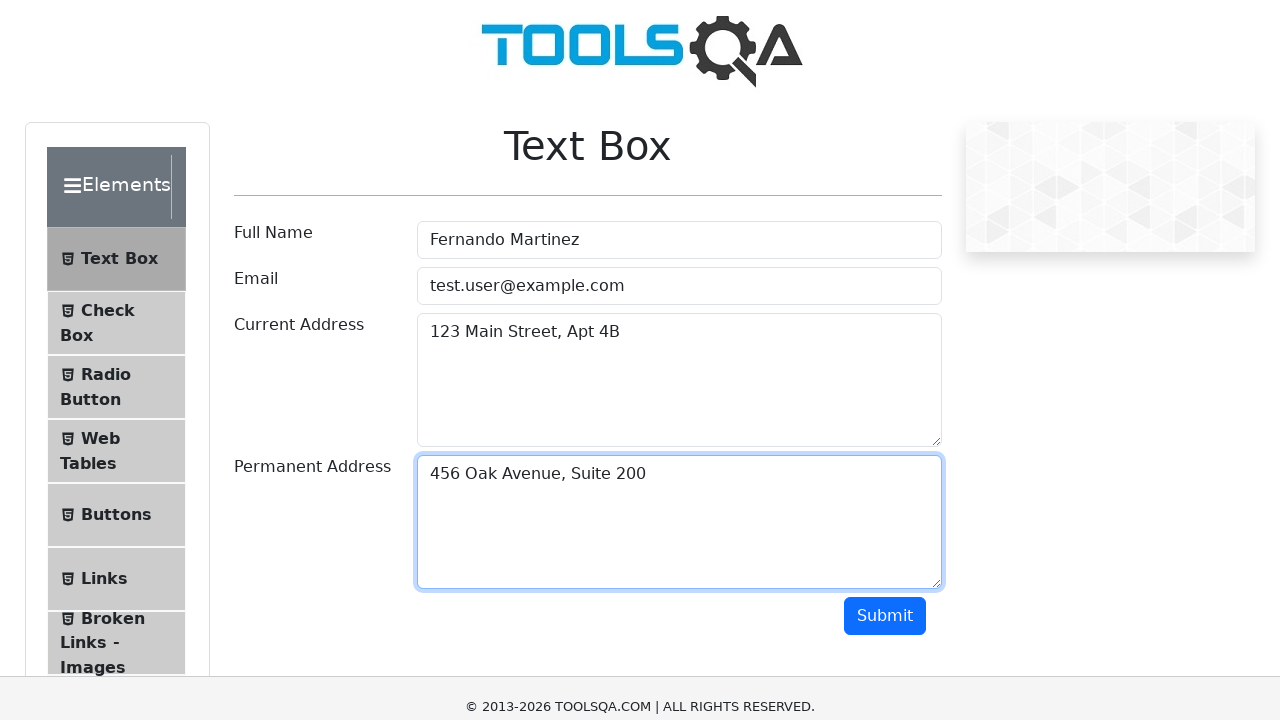

Clicked submit button to complete form submission at (885, 118) on xpath=//*[@id='submit']
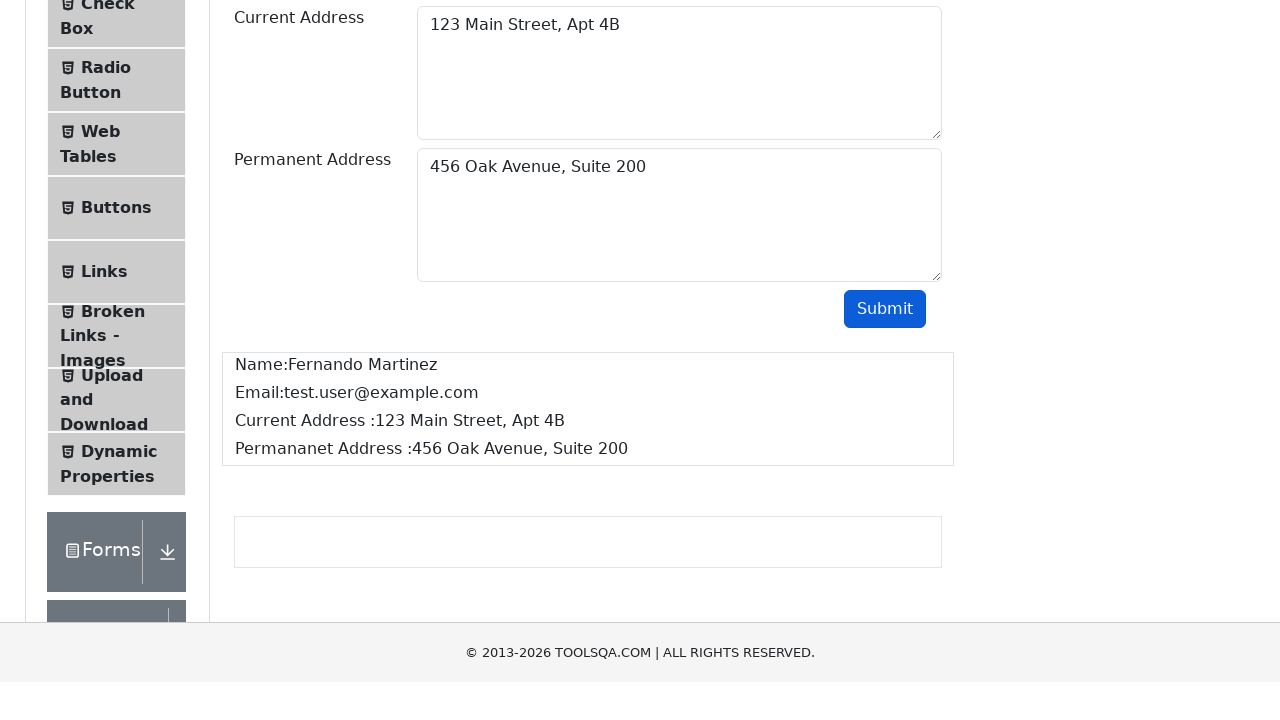

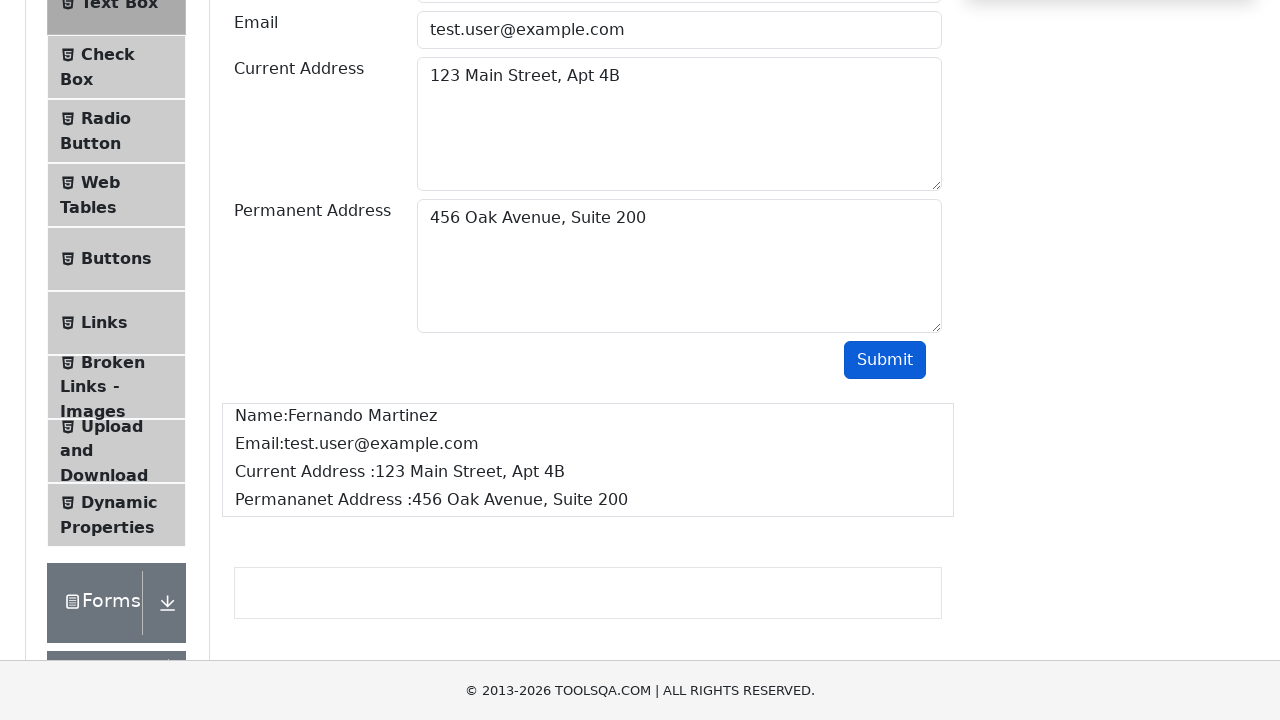